Tests a registration form by navigating to a register page, filling in all form fields (username, email, gender, interests, country, date of birth, profile picture, biography, rating, color), submitting the form, and verifying the registration was successful.

Starting URL: https://material.playwrightvn.com/

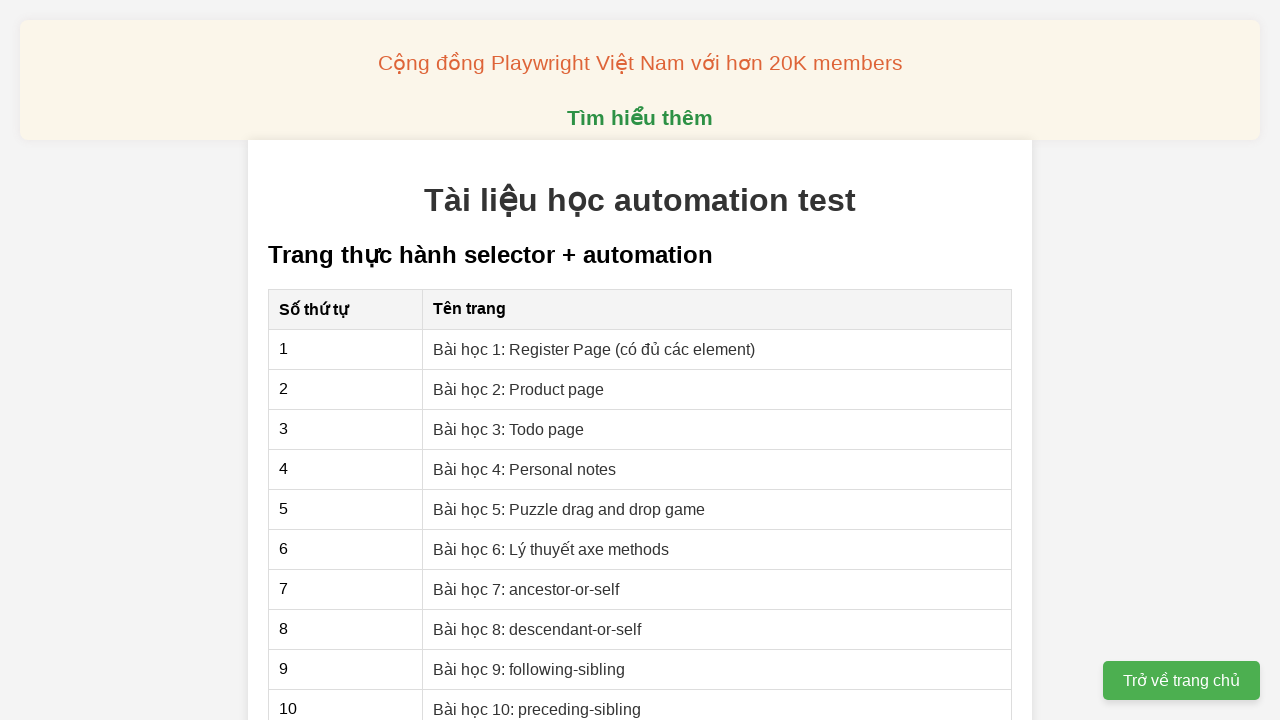

Clicked on the Register page lesson link at (594, 349) on xpath=//a[@href="01-xpath-register-page.html"]
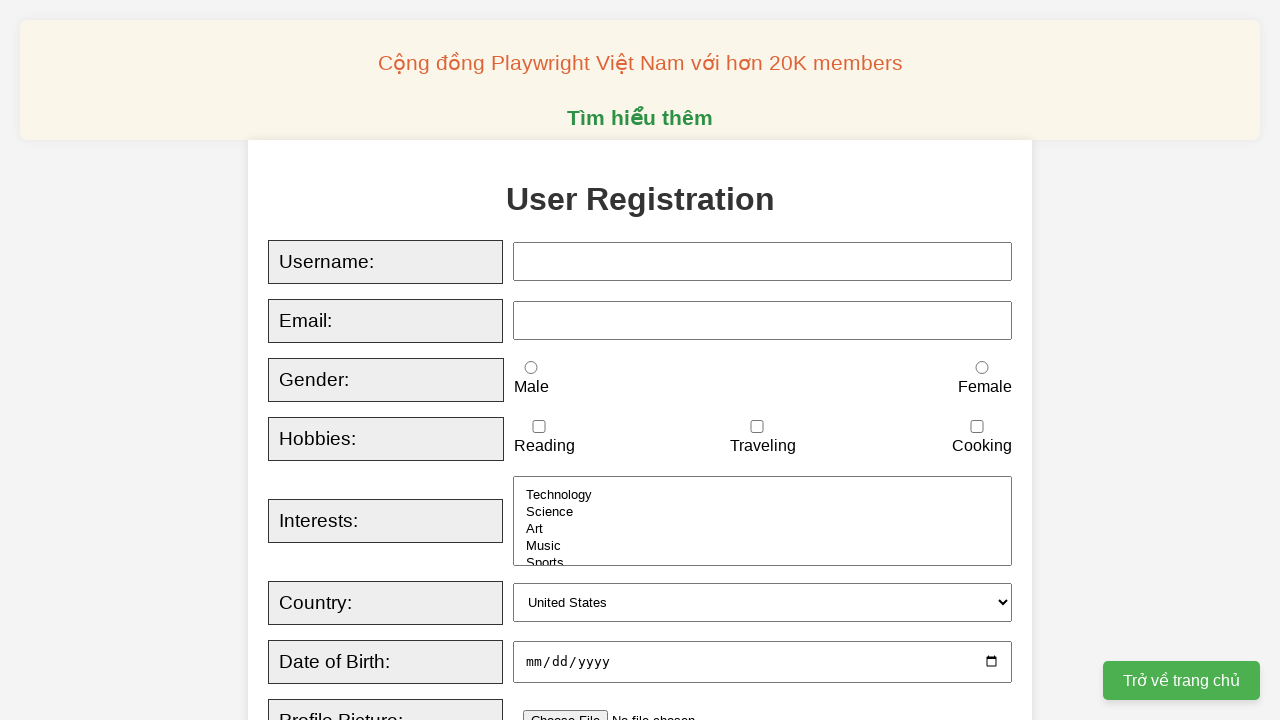

Filled username field with 'thoaiau15' on internal:label="Username"i
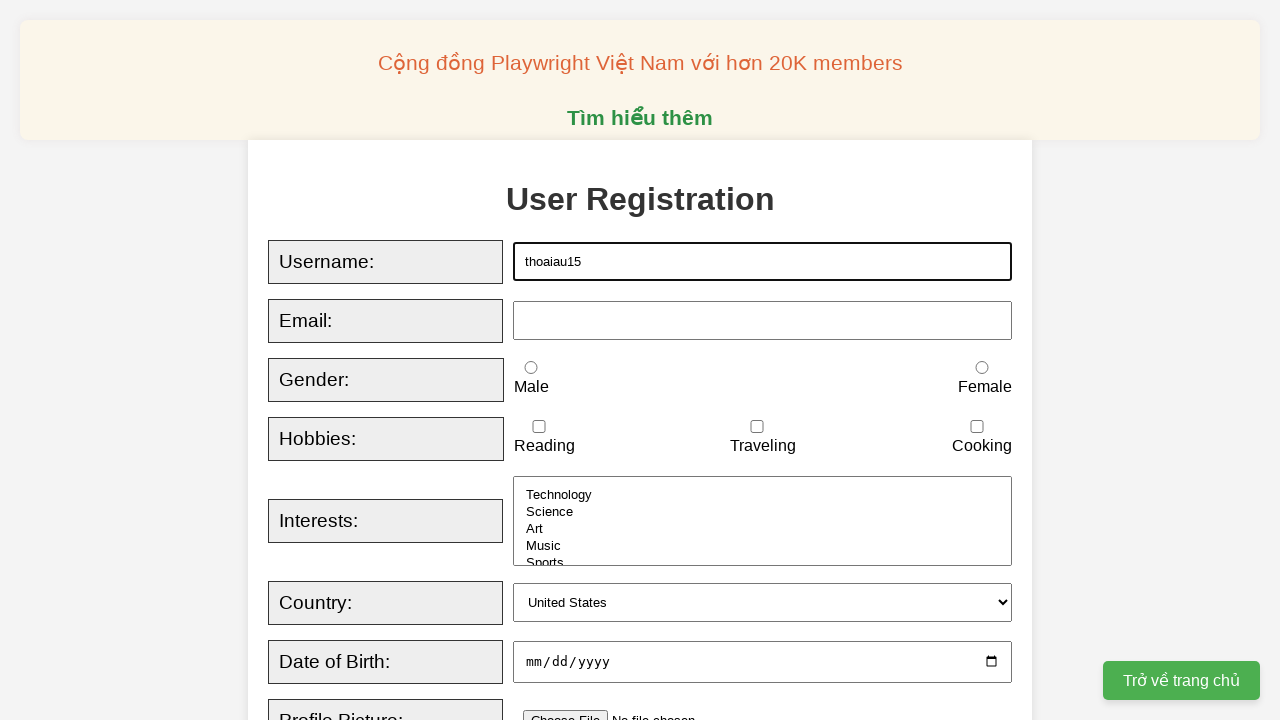

Filled email field with 'thoaiaust@gmail.com' on internal:label="Email"i
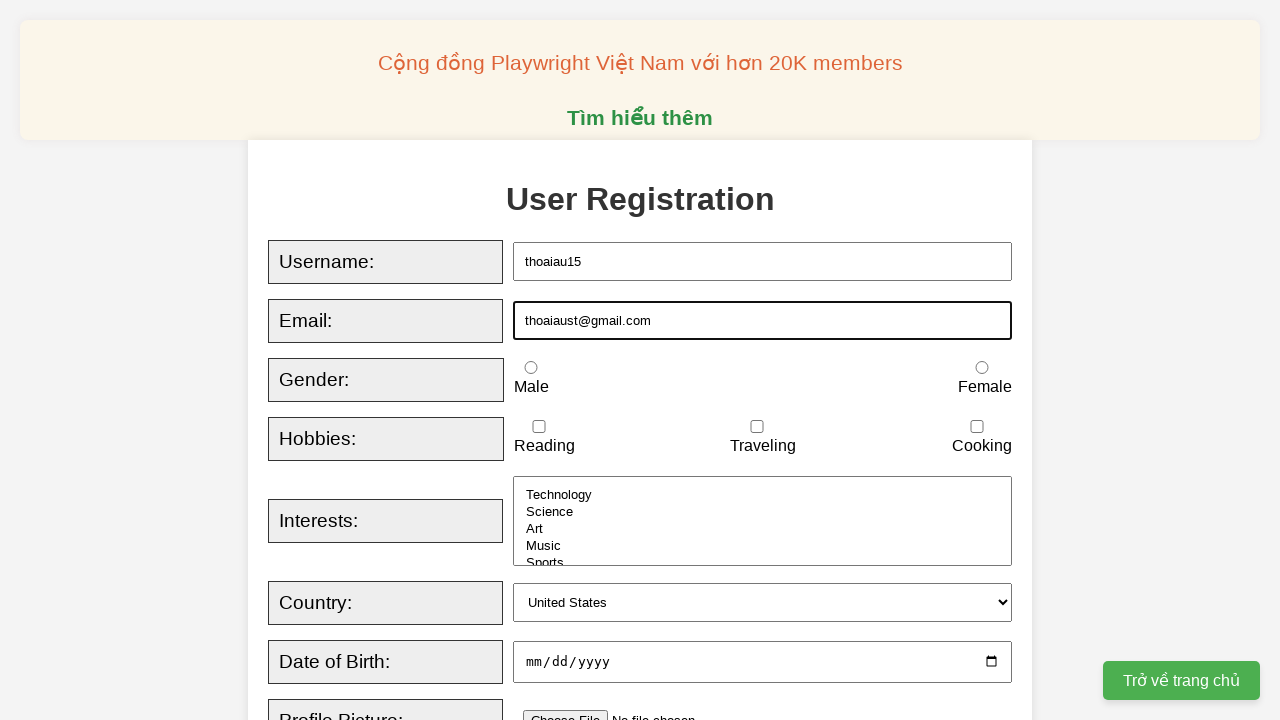

Selected male gender radio button at (531, 368) on xpath=//input[@id="male"]
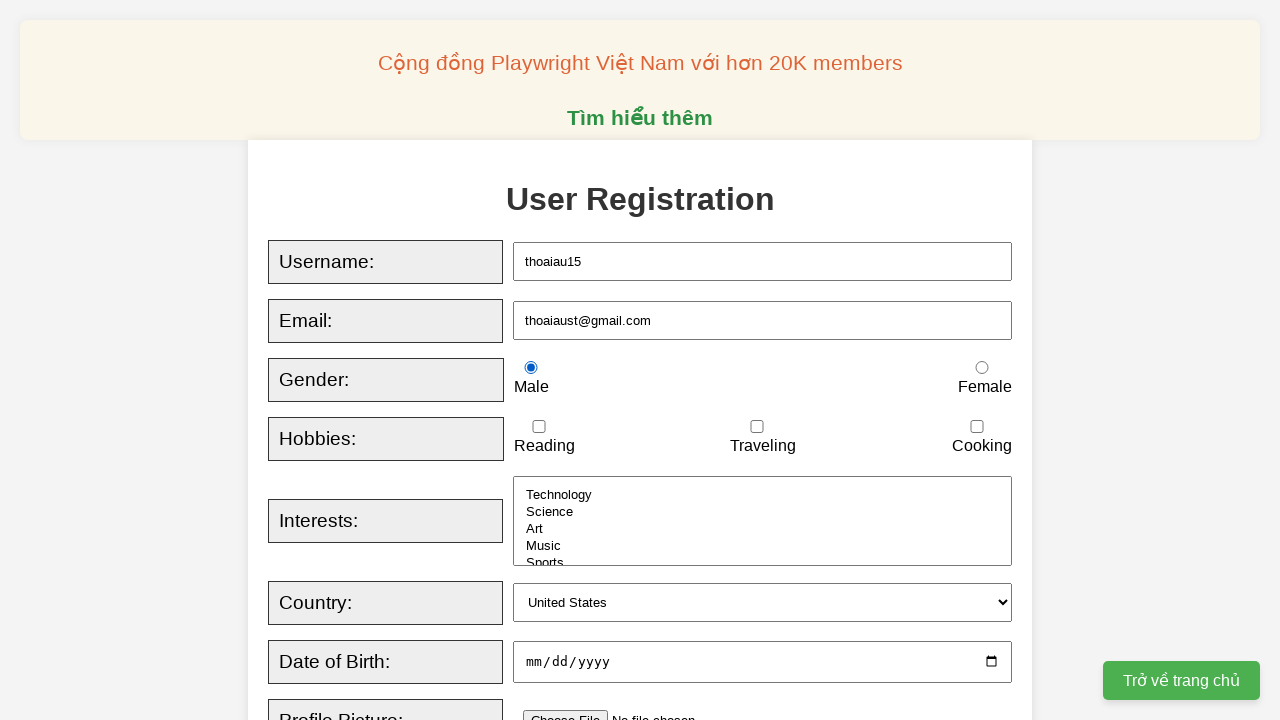

Selected traveling checkbox at (757, 427) on xpath=//input[@id="traveling"]
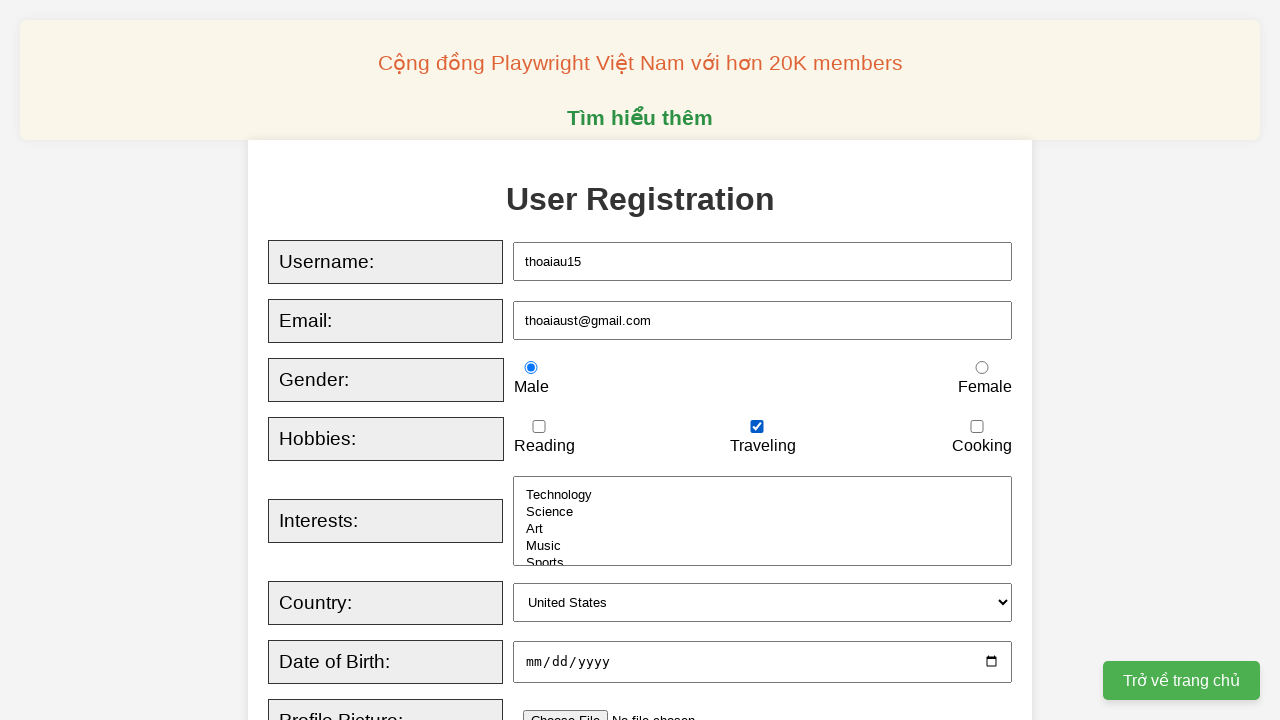

Selected 'Technology' from interests dropdown on internal:label="Interests"i
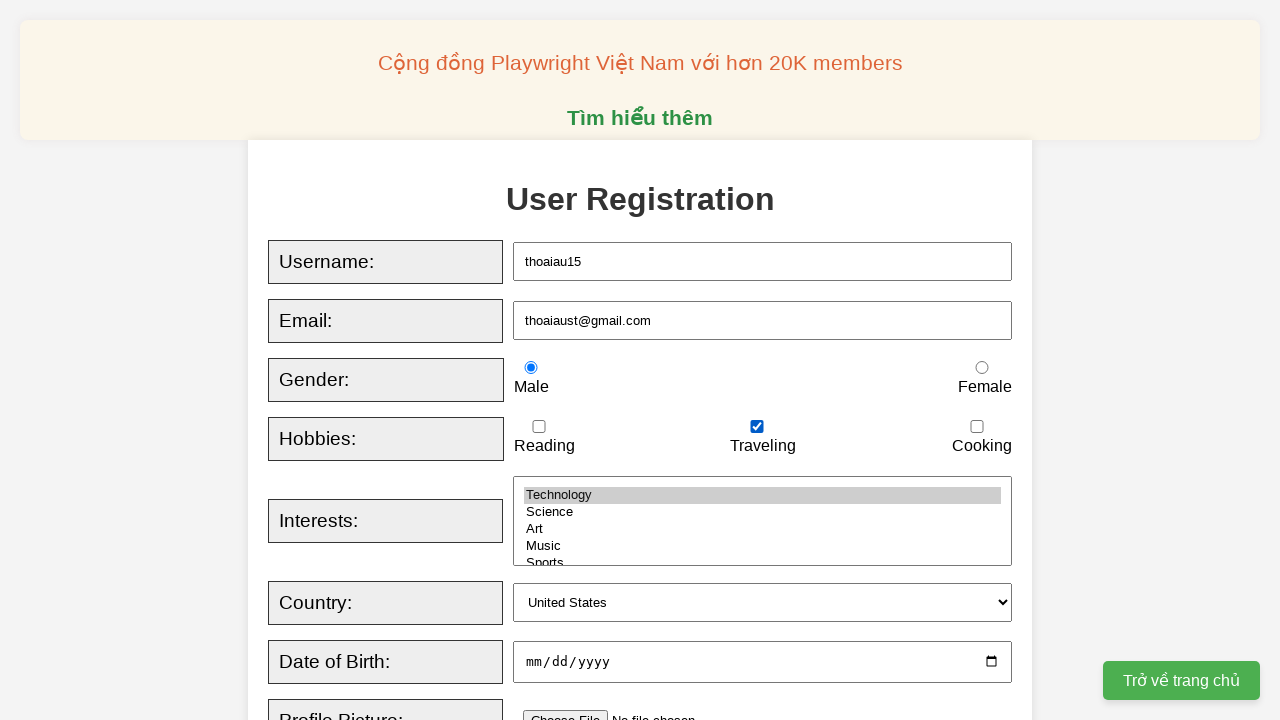

Selected 'Canada' from country dropdown on xpath=//select[@id="country"]
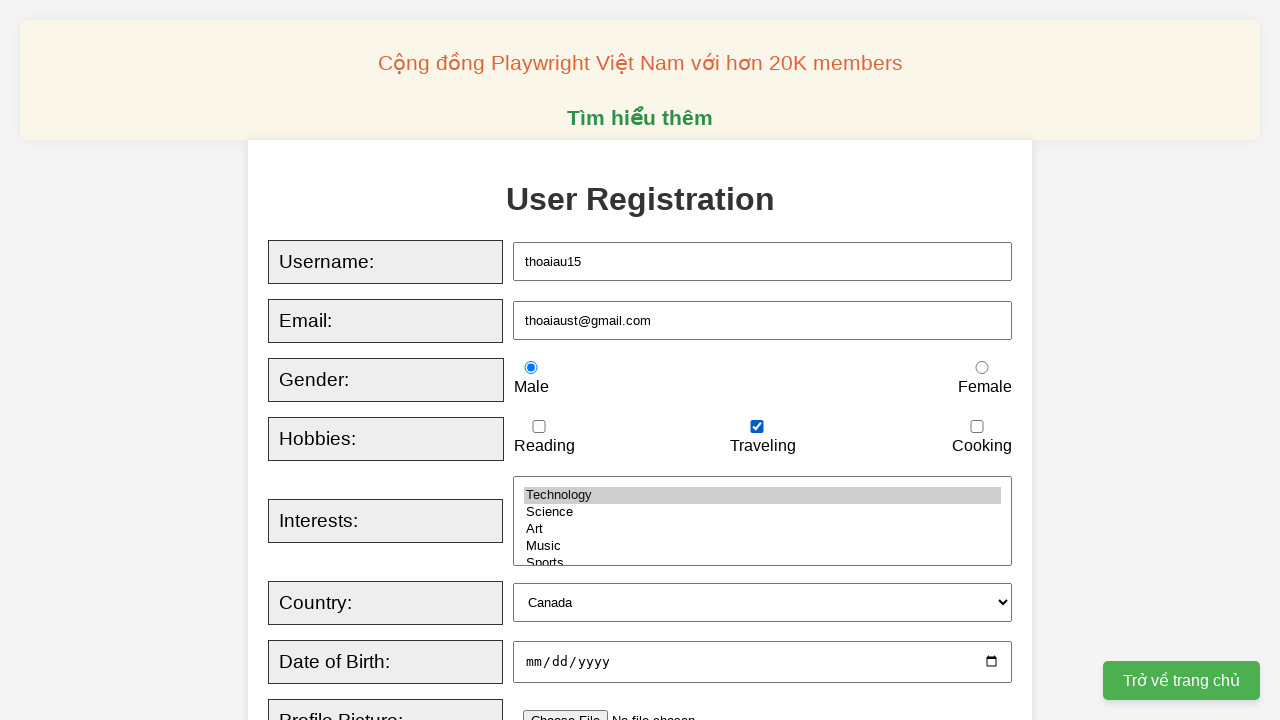

Filled date of birth with '2002-02-20' on xpath=//input[@id="dob"]
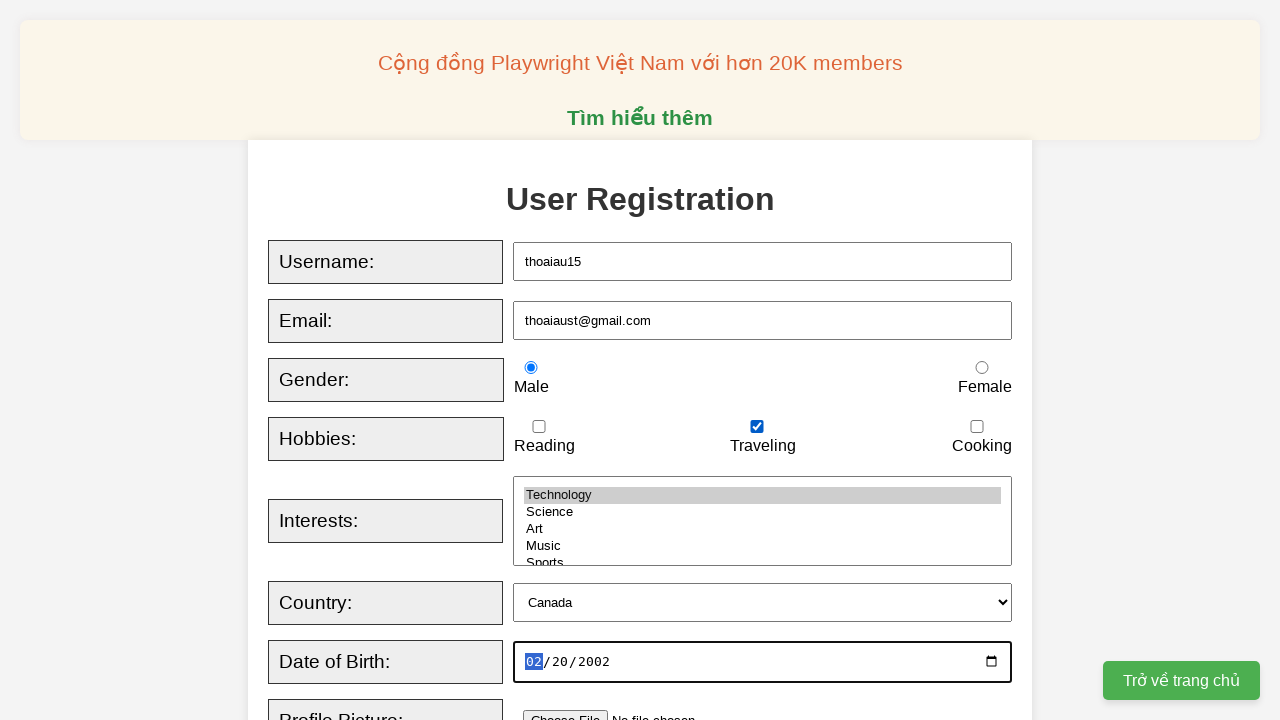

Filled biography textarea with 'Nội dung' on xpath=//textarea[@id="bio"]
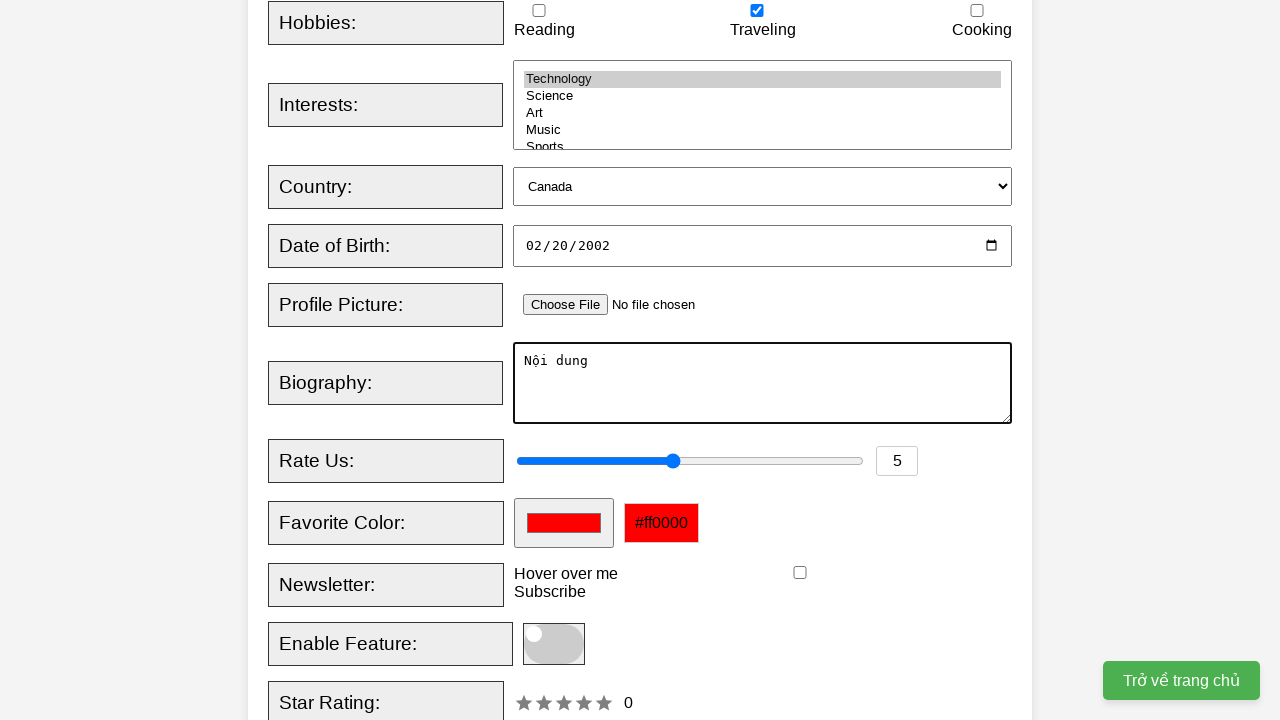

Filled rating field with '8' on xpath=//input[@id="rating"]
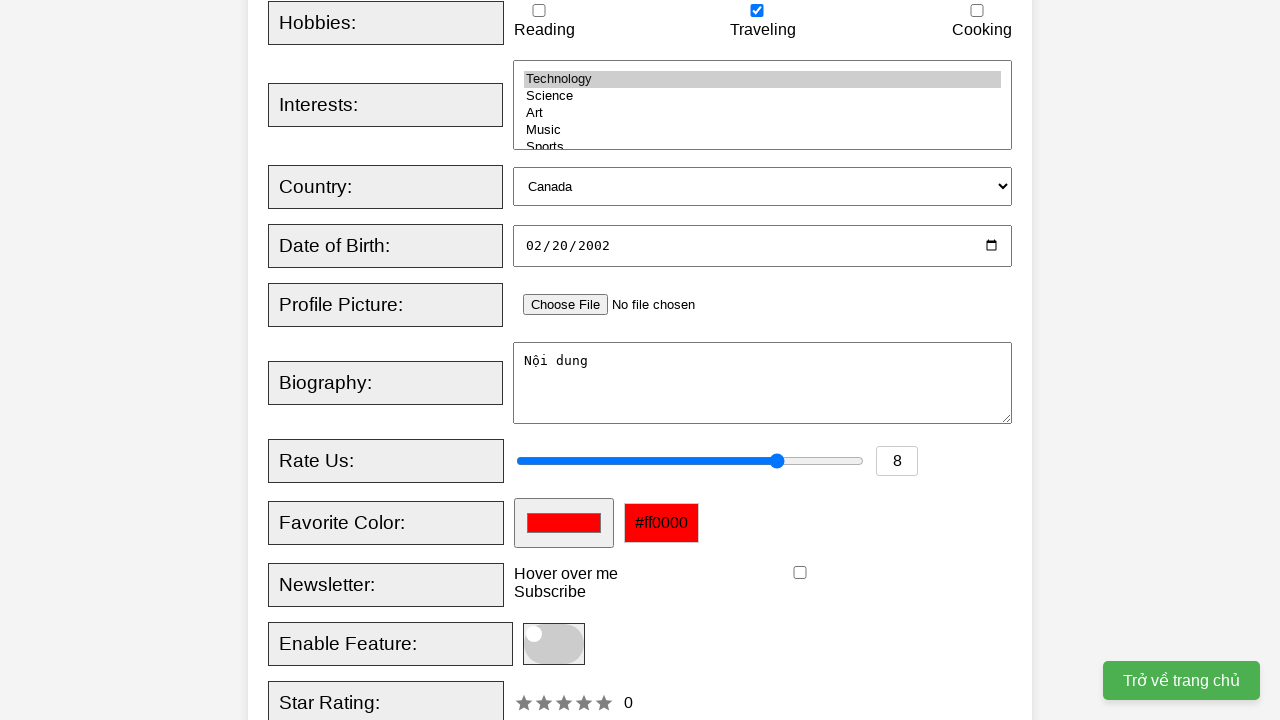

Filled favorite color field with '#ff0000' on xpath=//input[@id="favcolor"]
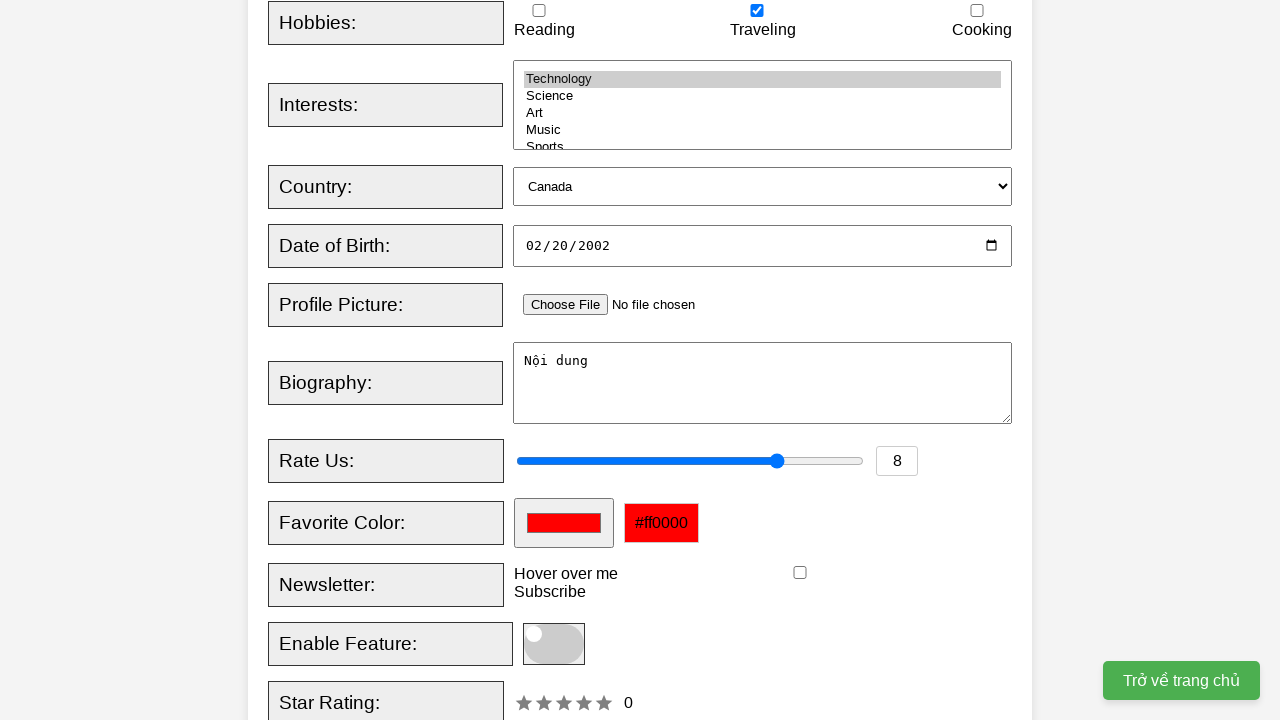

Clicked Register button to submit the form at (528, 360) on internal:role=button[name="Register"i]
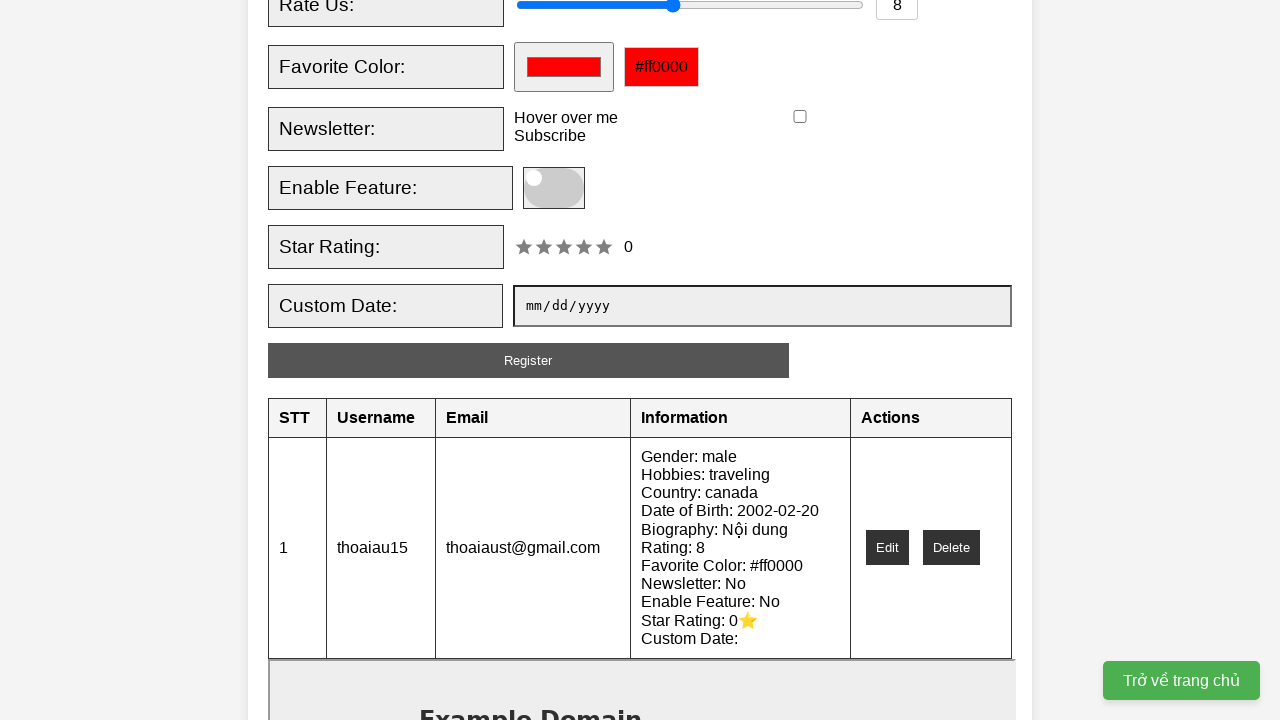

Verified registration was successful - registration result table appeared
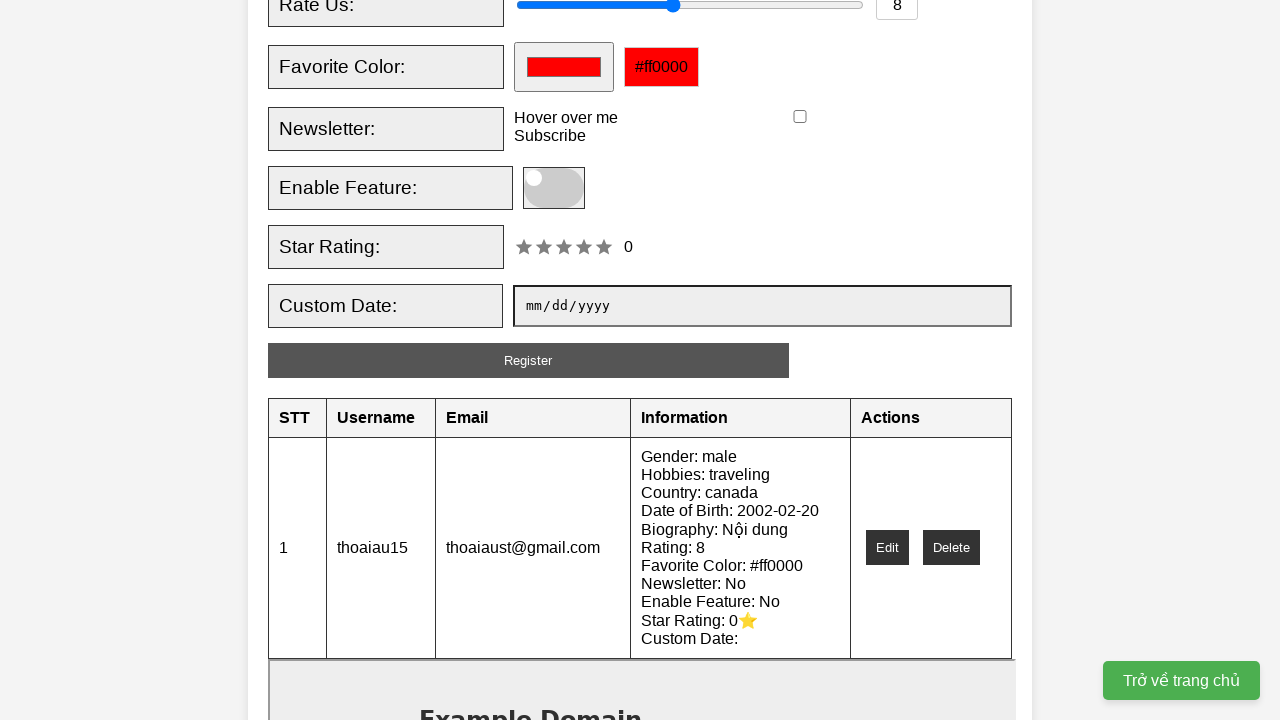

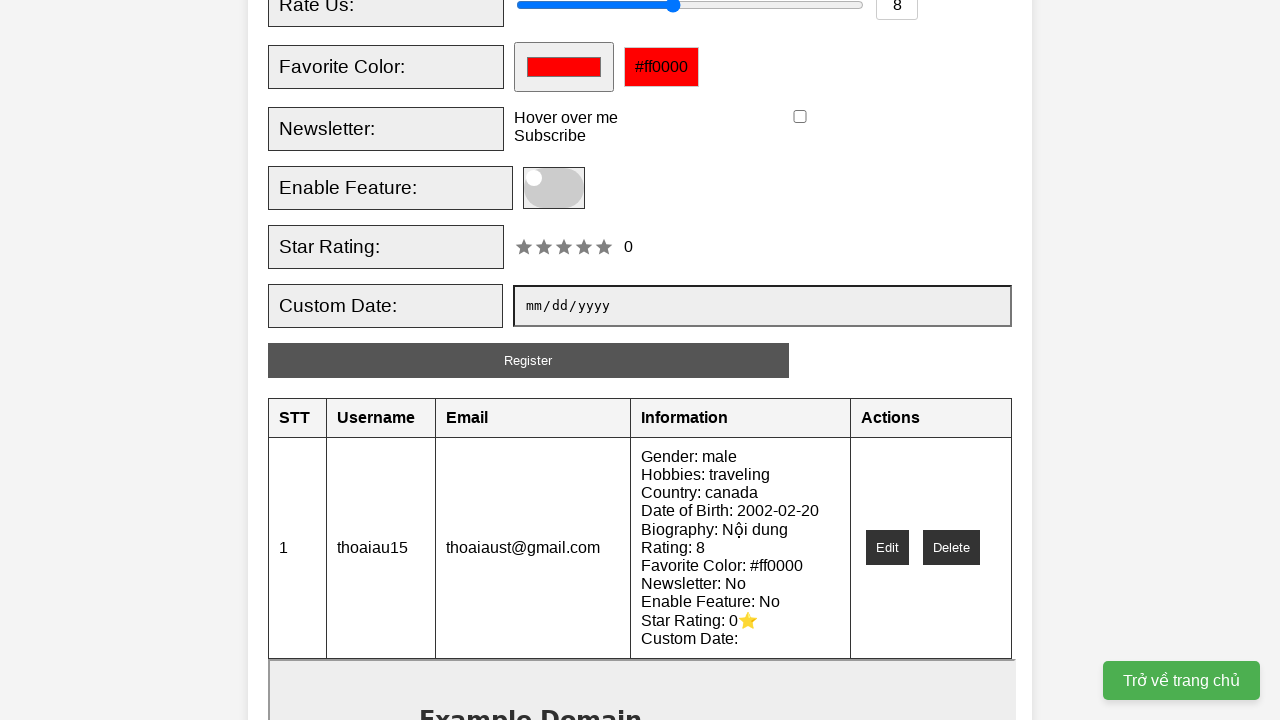